Tests autocomplete form by navigating to the autocomplete page and filling in an address

Starting URL: https://formy-project.herokuapp.com

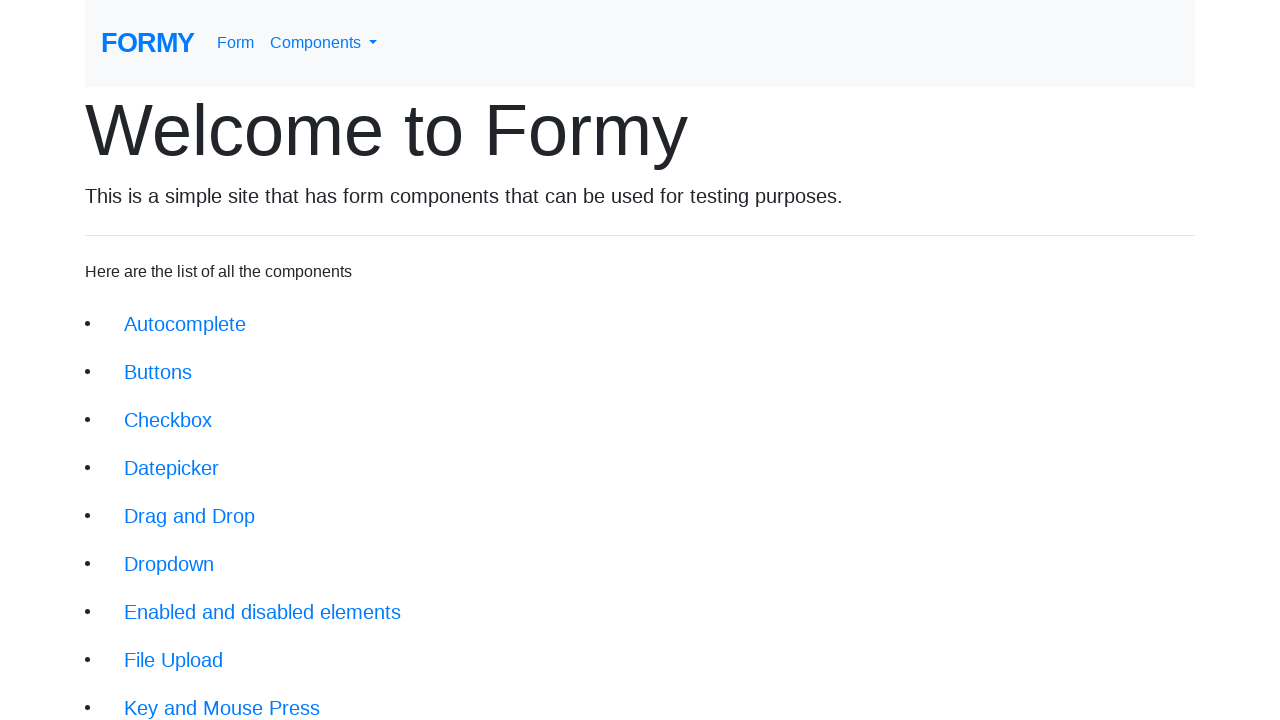

Clicked on the Autocomplete link at (185, 324) on xpath=/html/body/div/div/li[1]/a
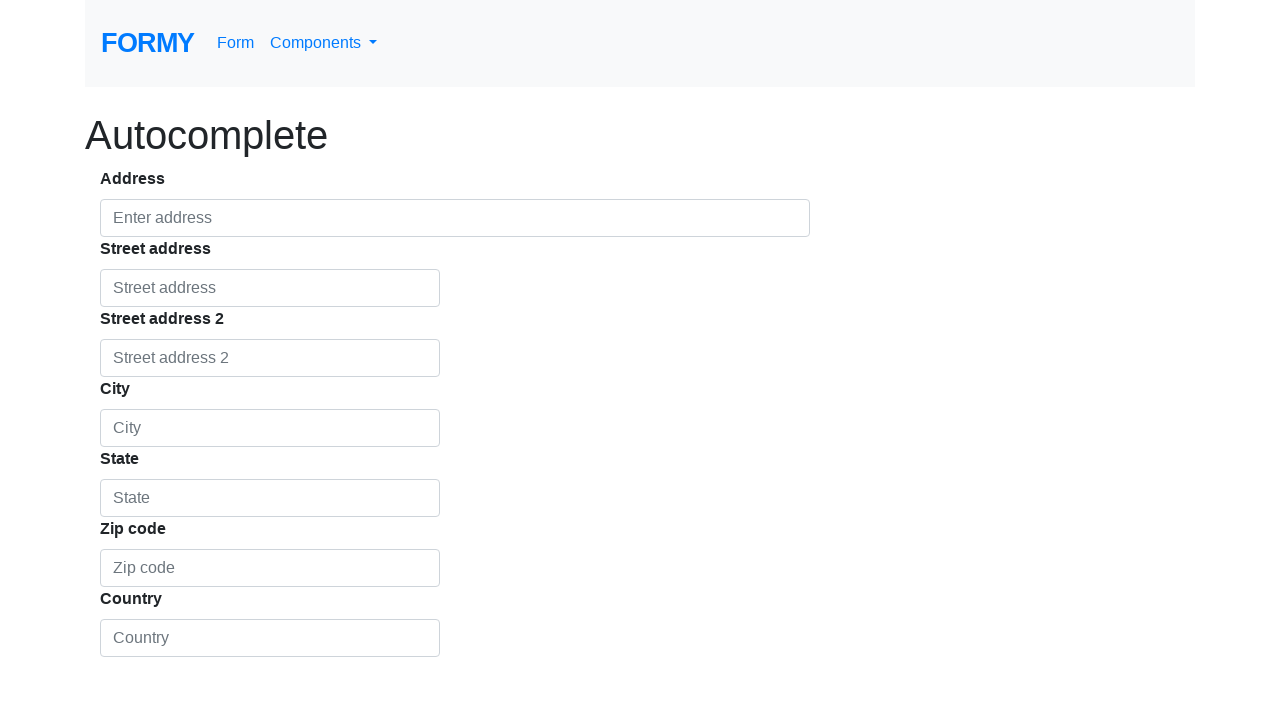

Filled autocomplete field with address 'Nowhere street, no 13' on #autocomplete
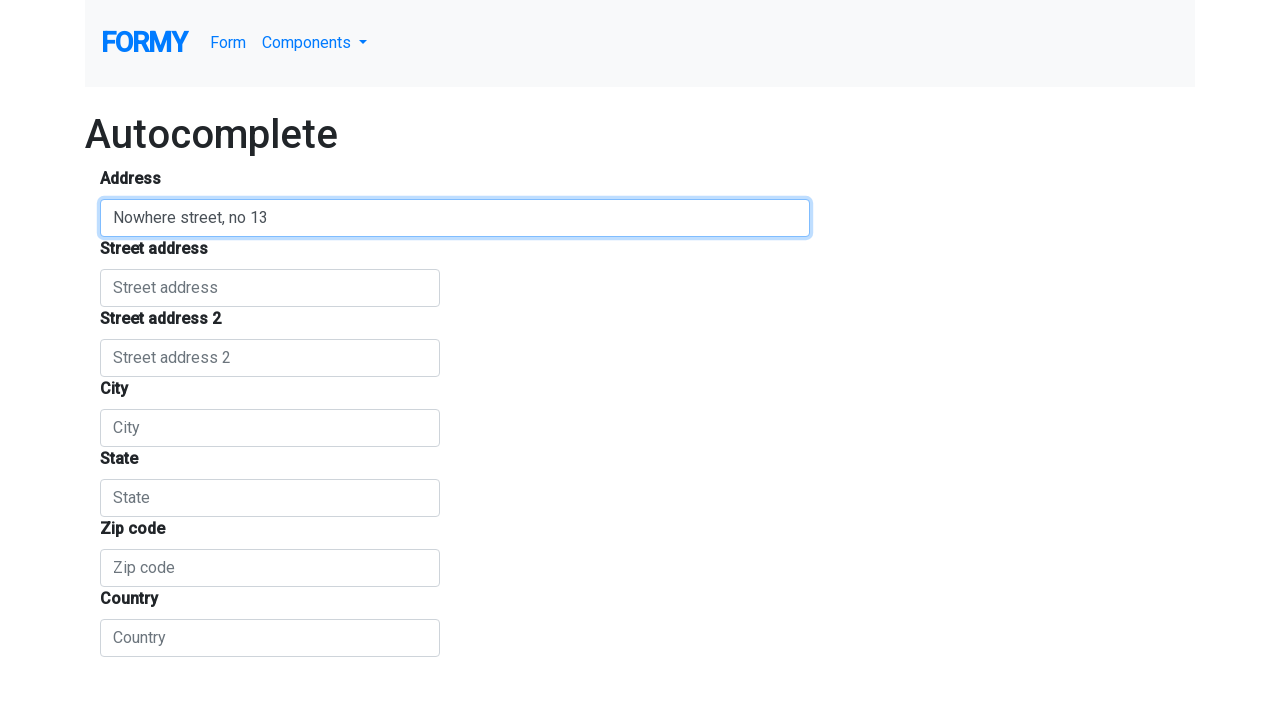

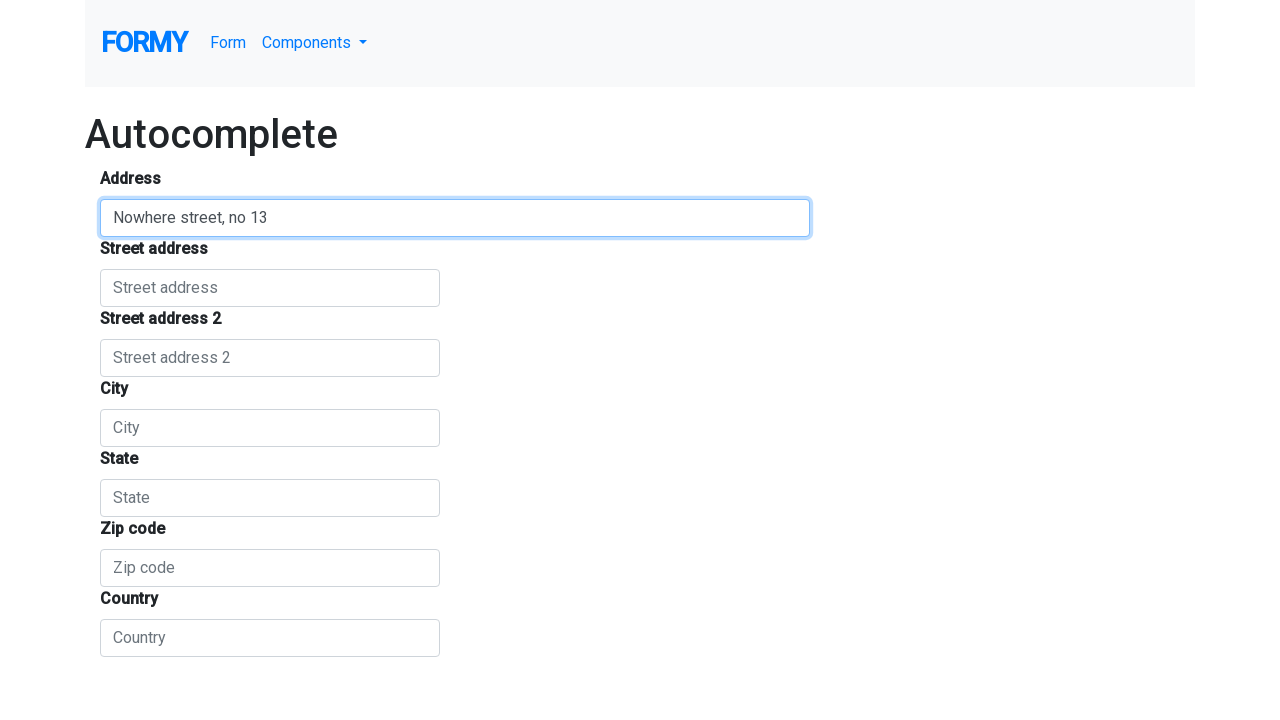